Tests the homepage by verifying that the page title contains "Test Otomasyonu"

Starting URL: https://testotomasyonu.com

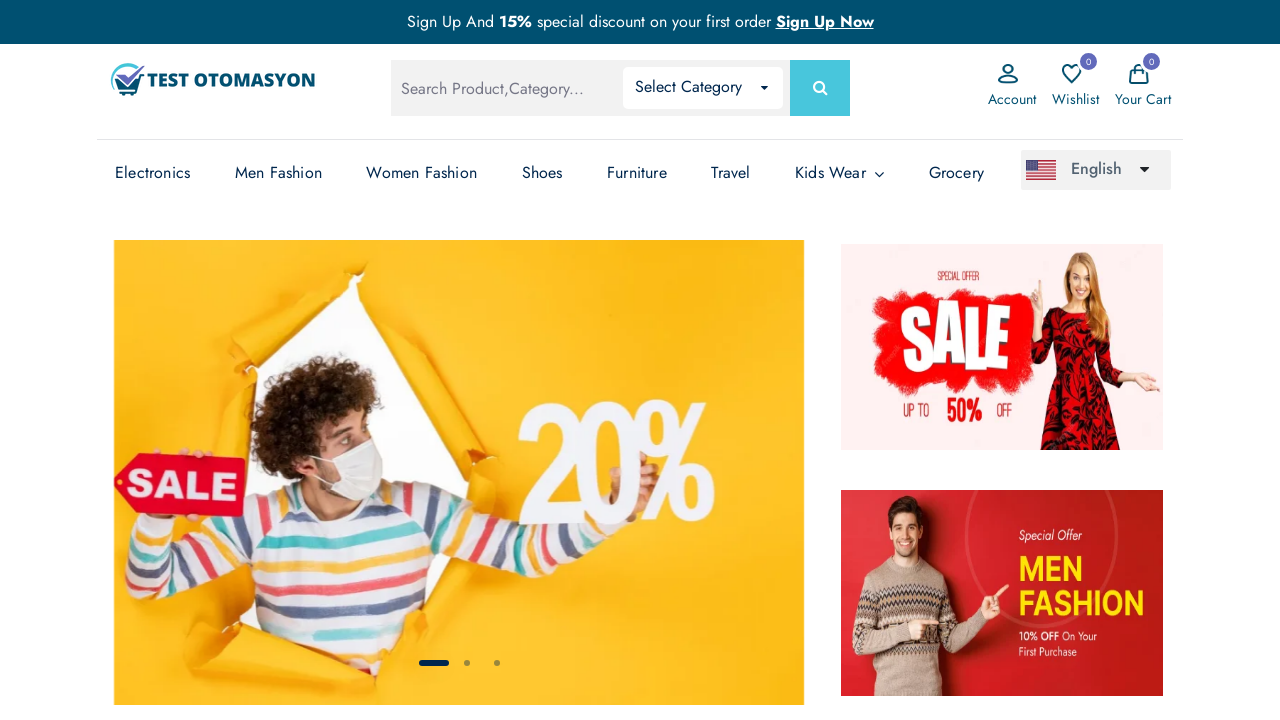

Navigated to https://testotomasyonu.com
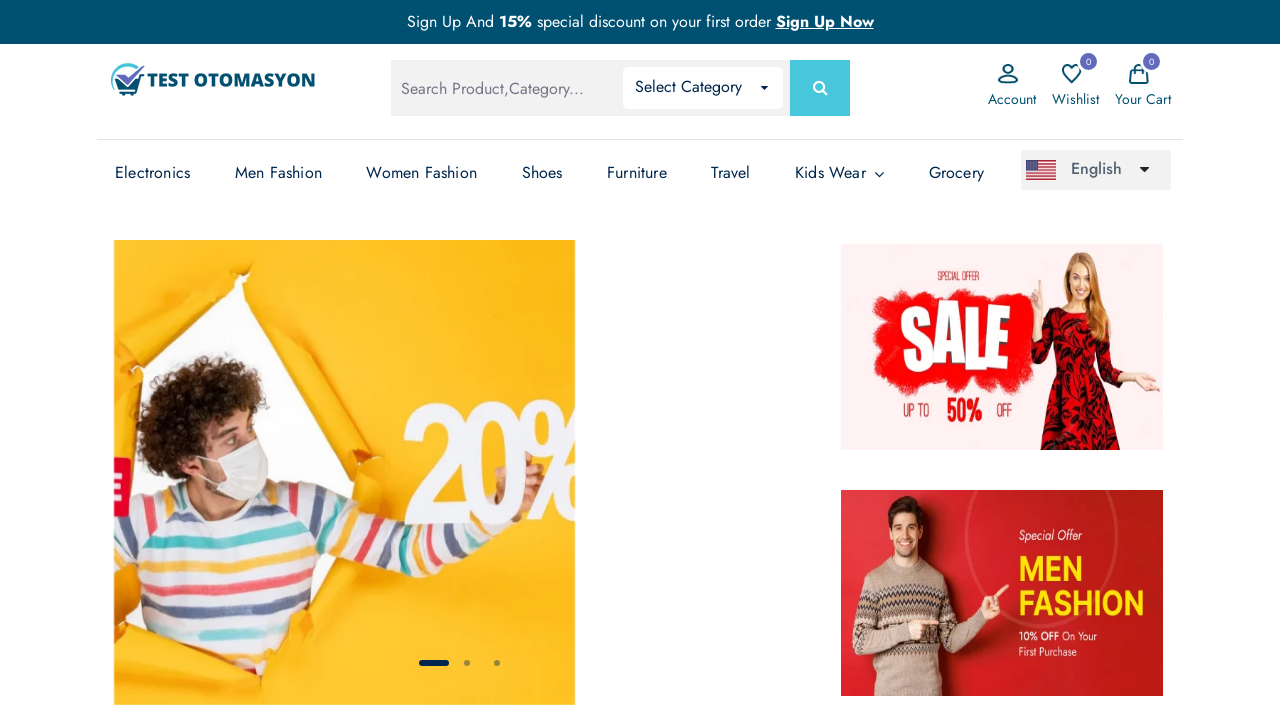

Verified page title contains 'Test Otomasyonu'
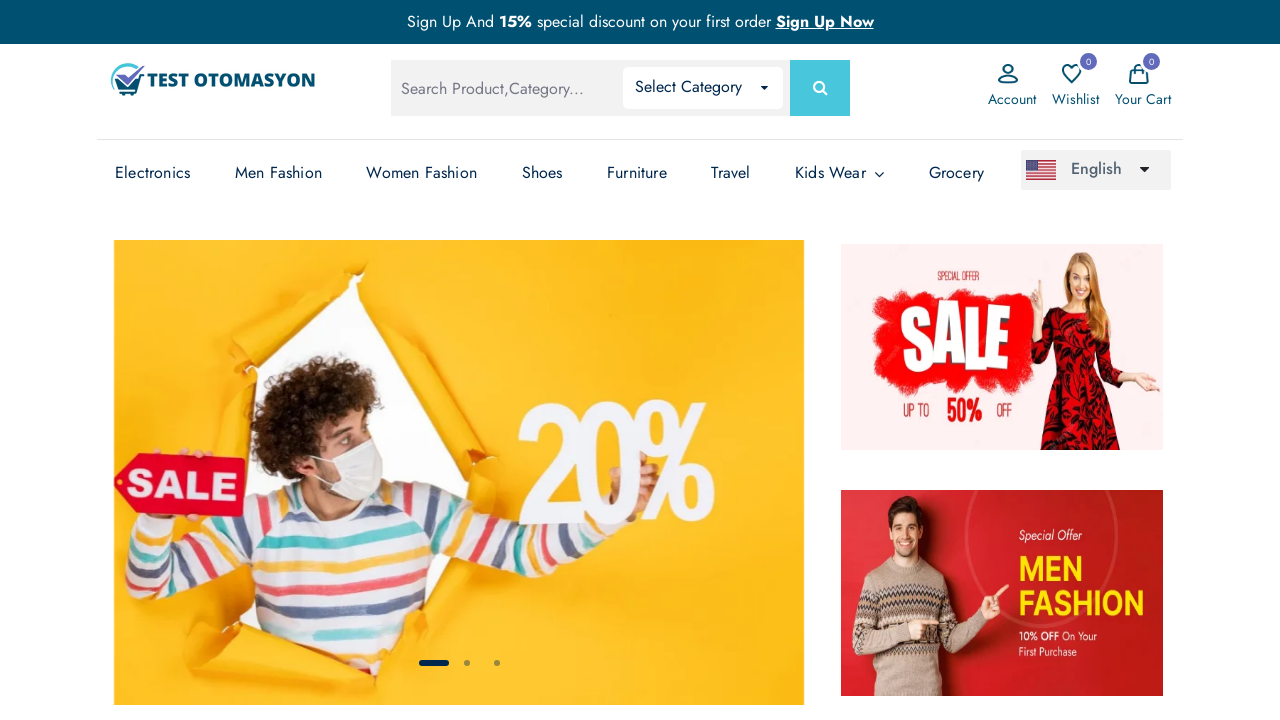

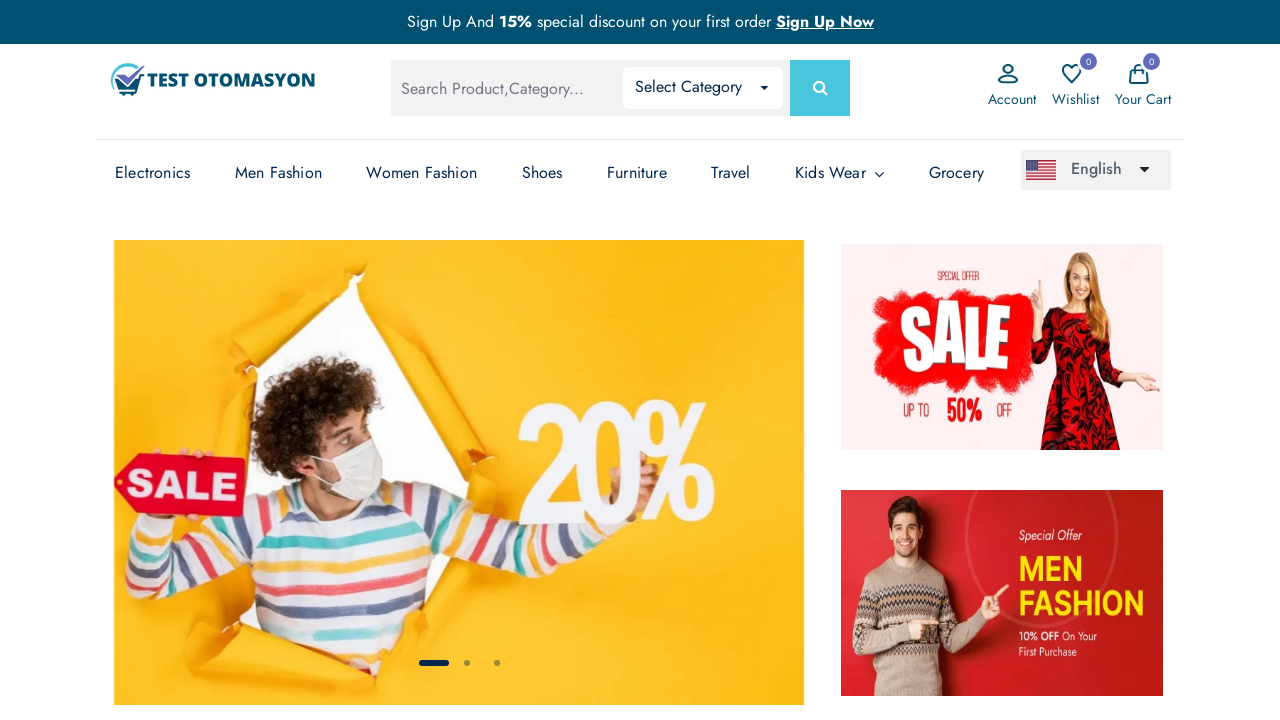